Tests file download functionality by navigating to the file download page and clicking on a file link to download it

Starting URL: http://the-internet.herokuapp.com/

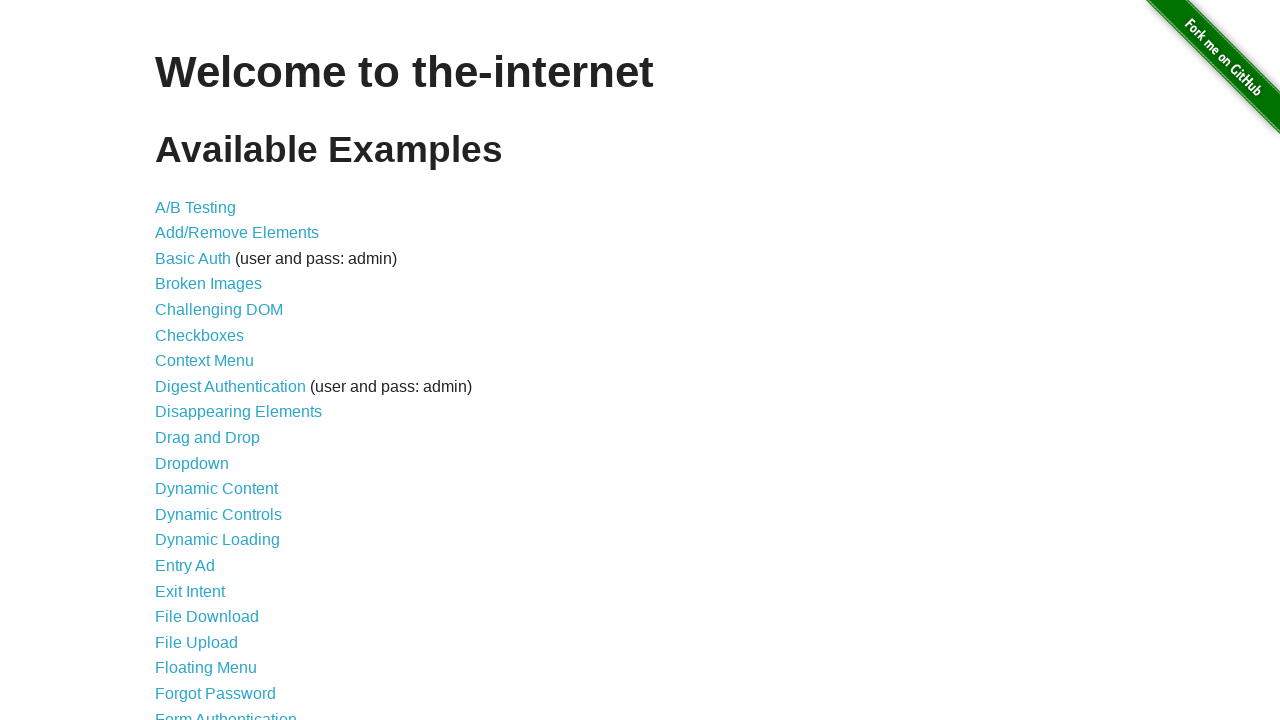

Clicked on File Download link to navigate to download page at (207, 617) on a:has-text('File Download')
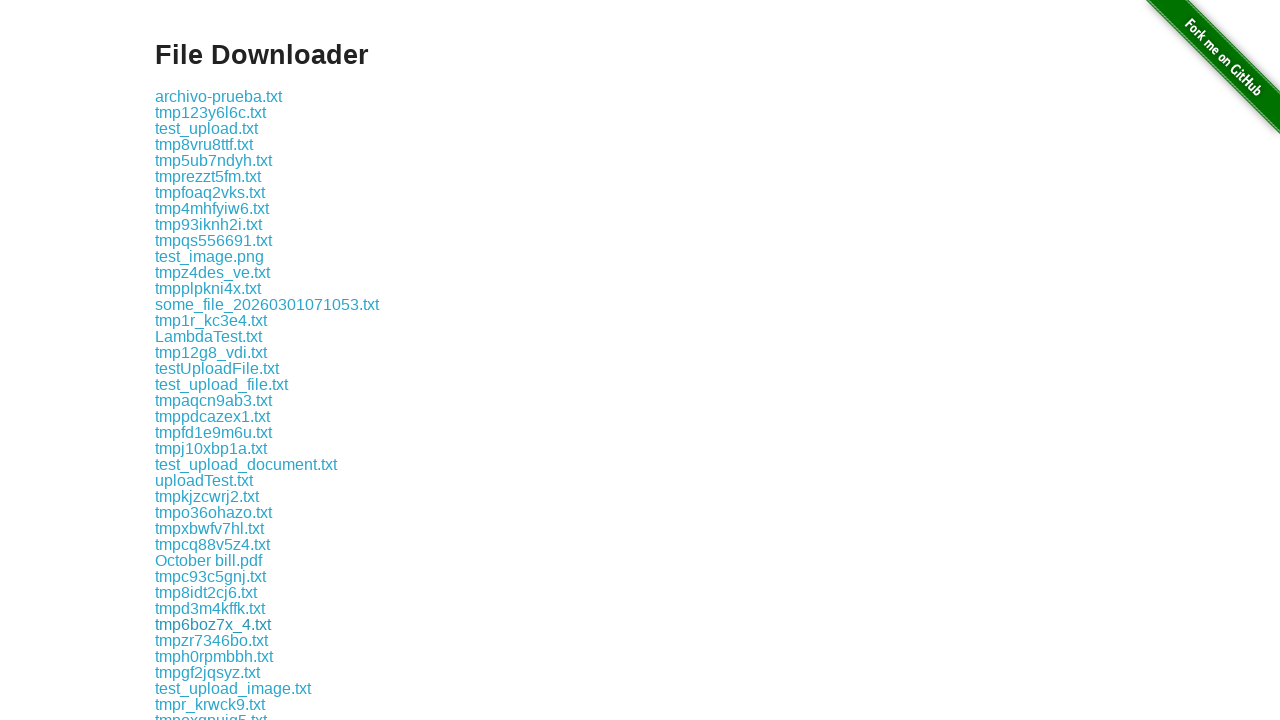

Download page loaded with text file links visible
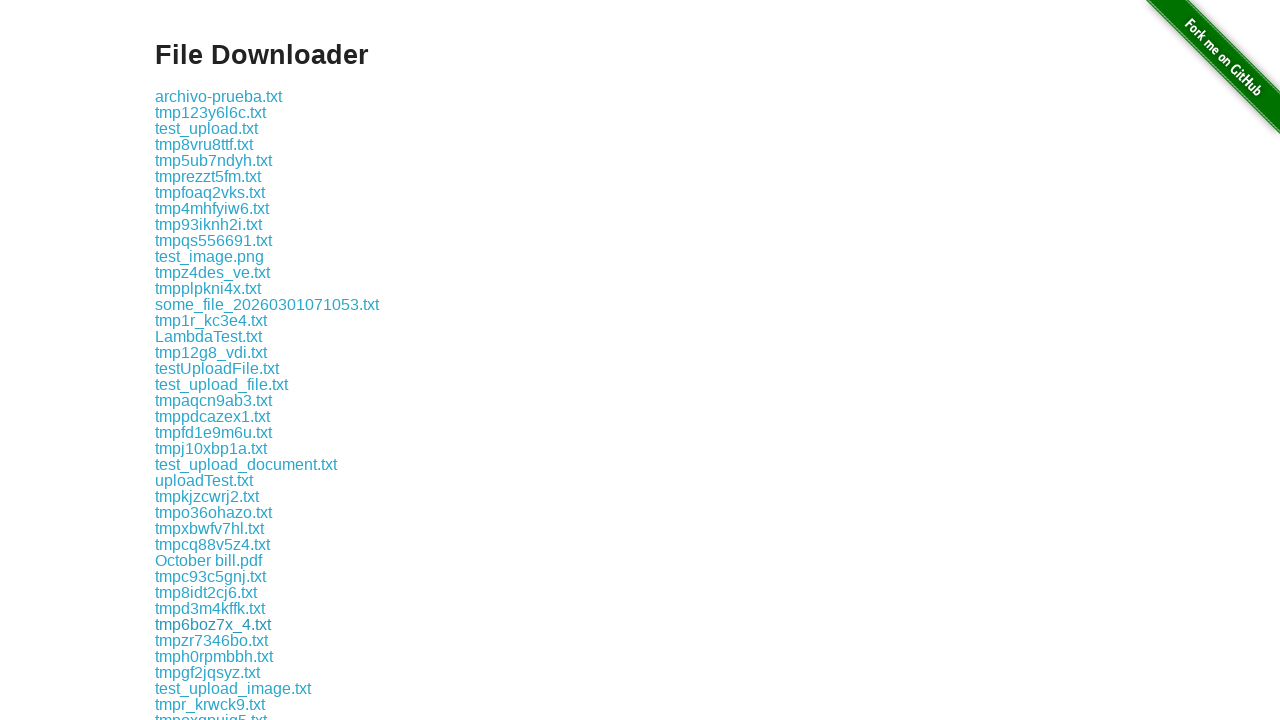

Clicked on some-file.txt to initiate download at (198, 360) on a:has-text('some-file.txt')
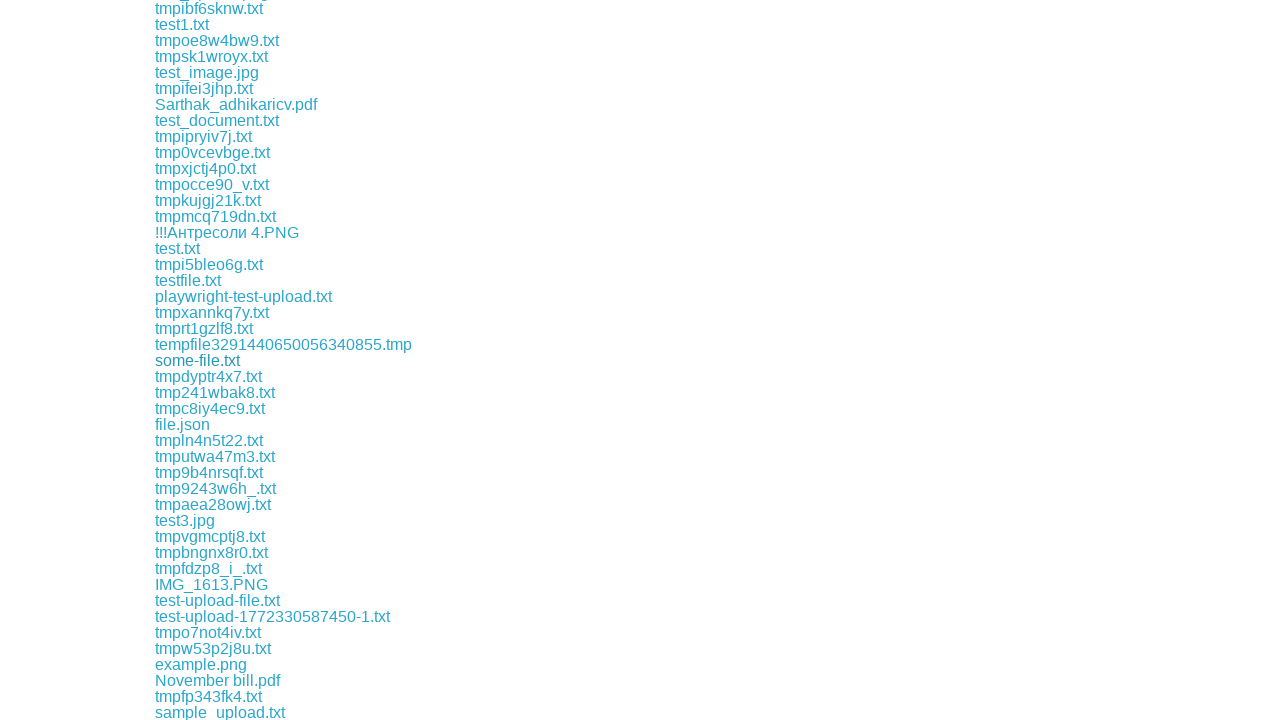

Waited for download to initiate
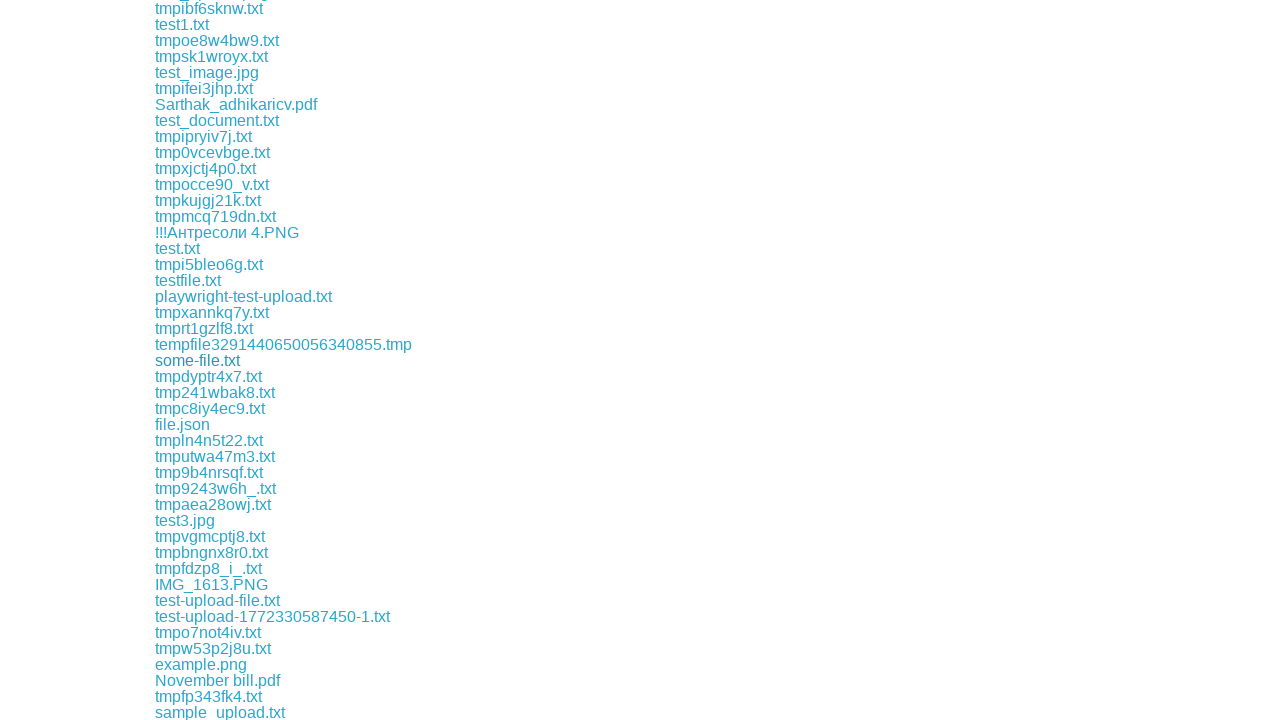

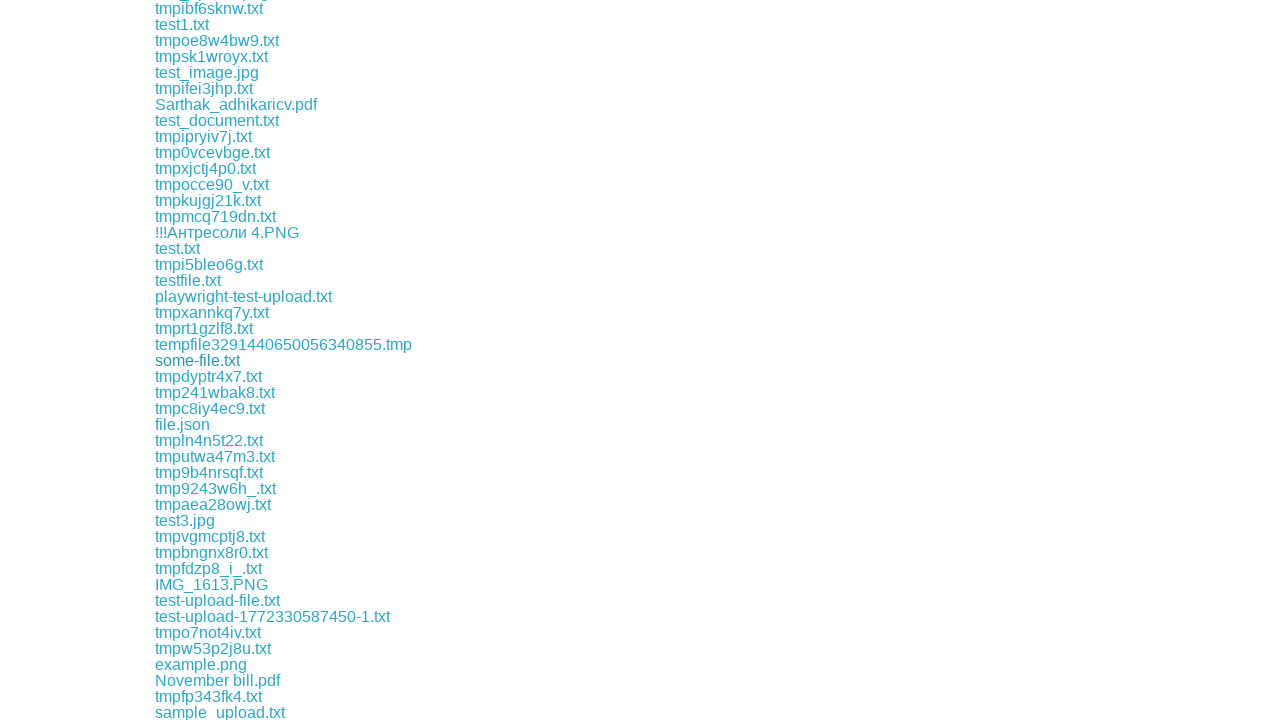